Navigates through the Heroku test site by clicking on A/B Testing link, reading content, and then clicking on Elemental Selenium link

Starting URL: https://the-internet.herokuapp.com/

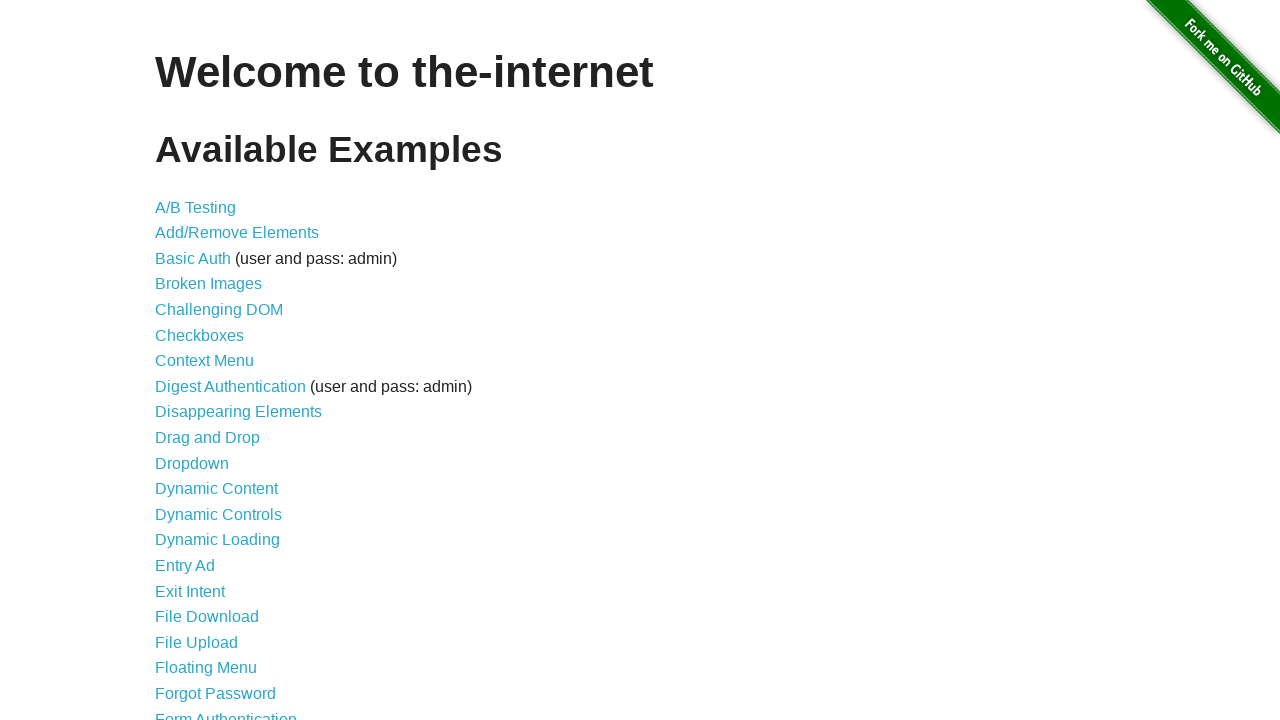

Navigated to Heroku test site homepage
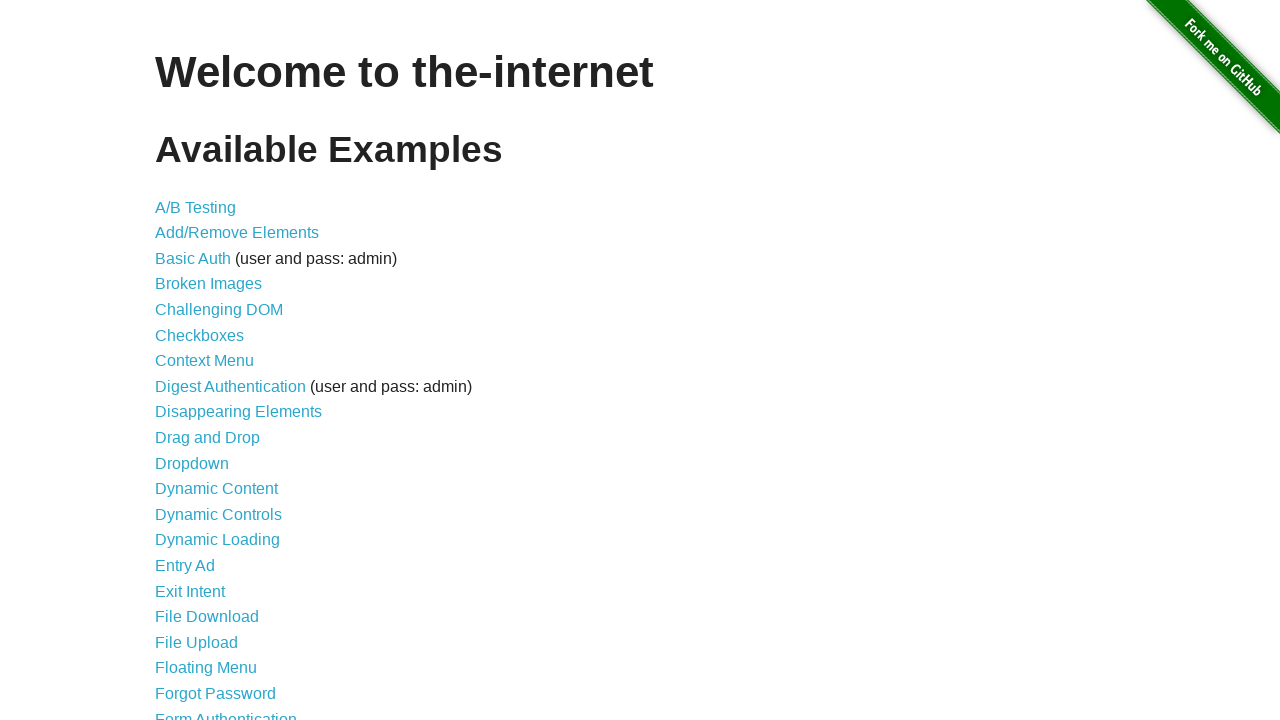

Clicked on A/B Testing link at (196, 207) on a:has-text('A/B Testing')
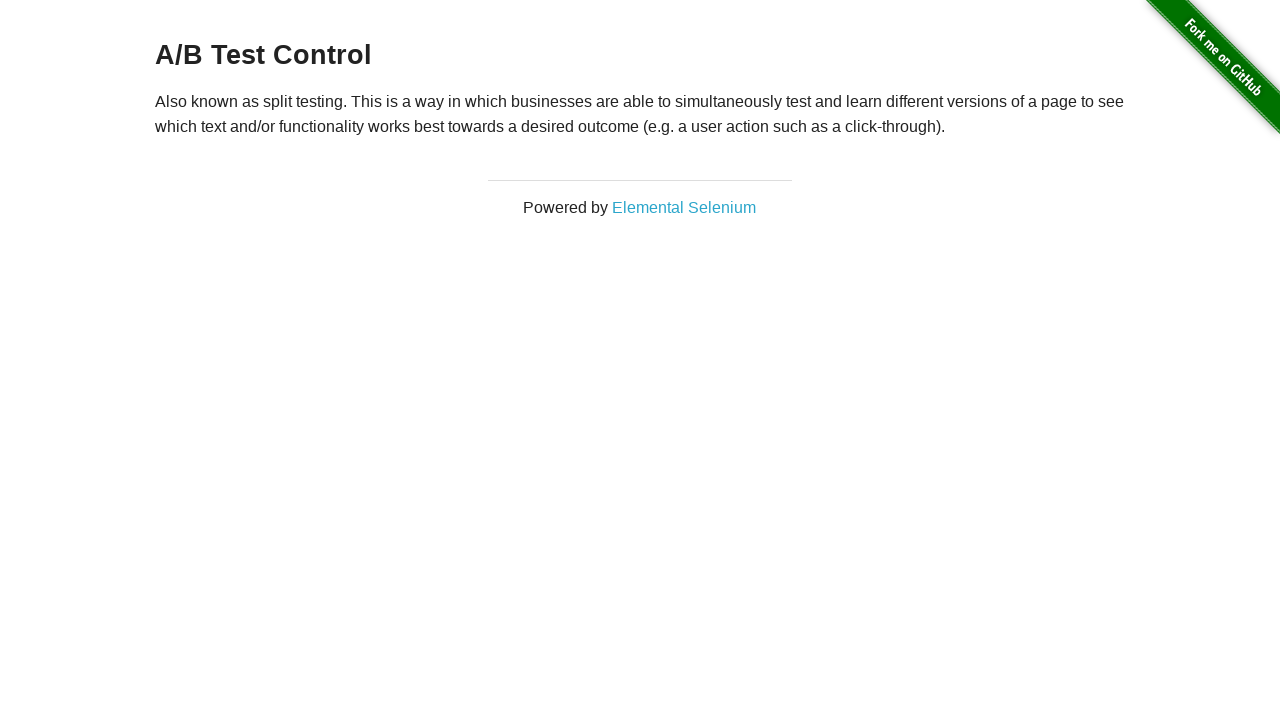

A/B Testing page loaded and content visible
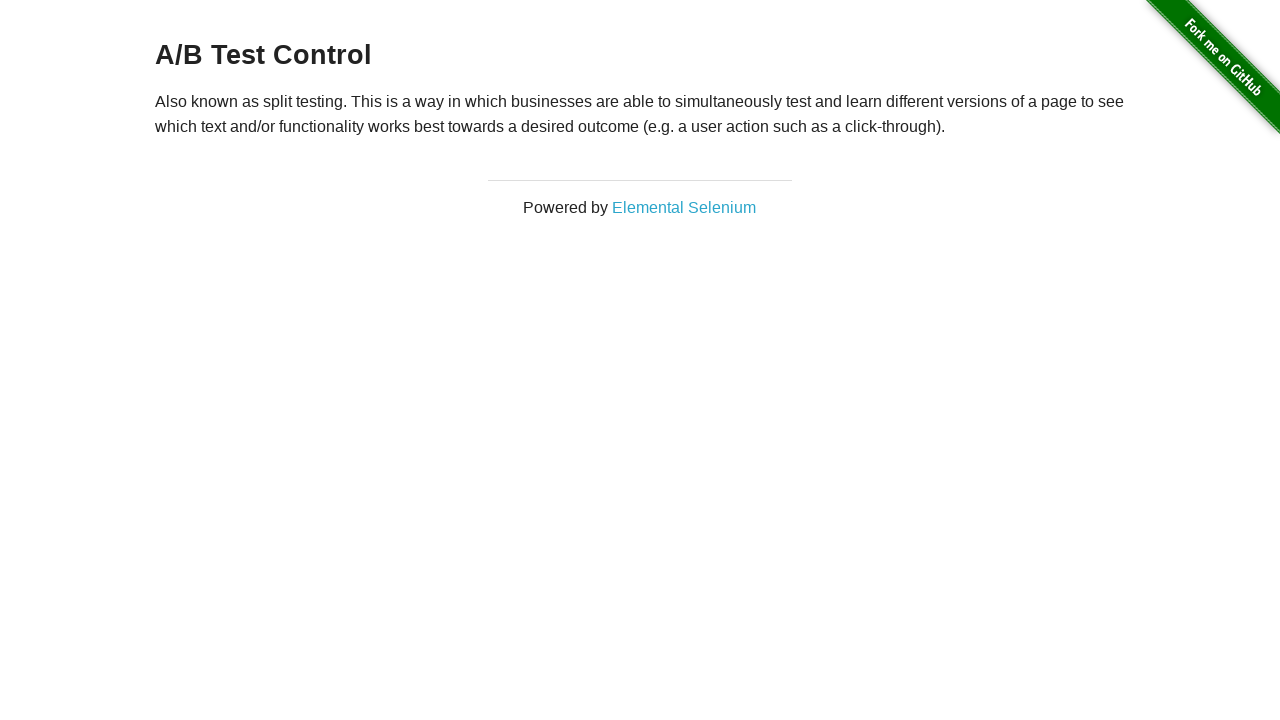

Read paragraph text: 
    Also known as split testing. This is a way in which businesses are able to simultaneously test and learn different versions of a page to see which text and/or functionality works best towards a desired outcome (e.g. a user action such as a click-through).
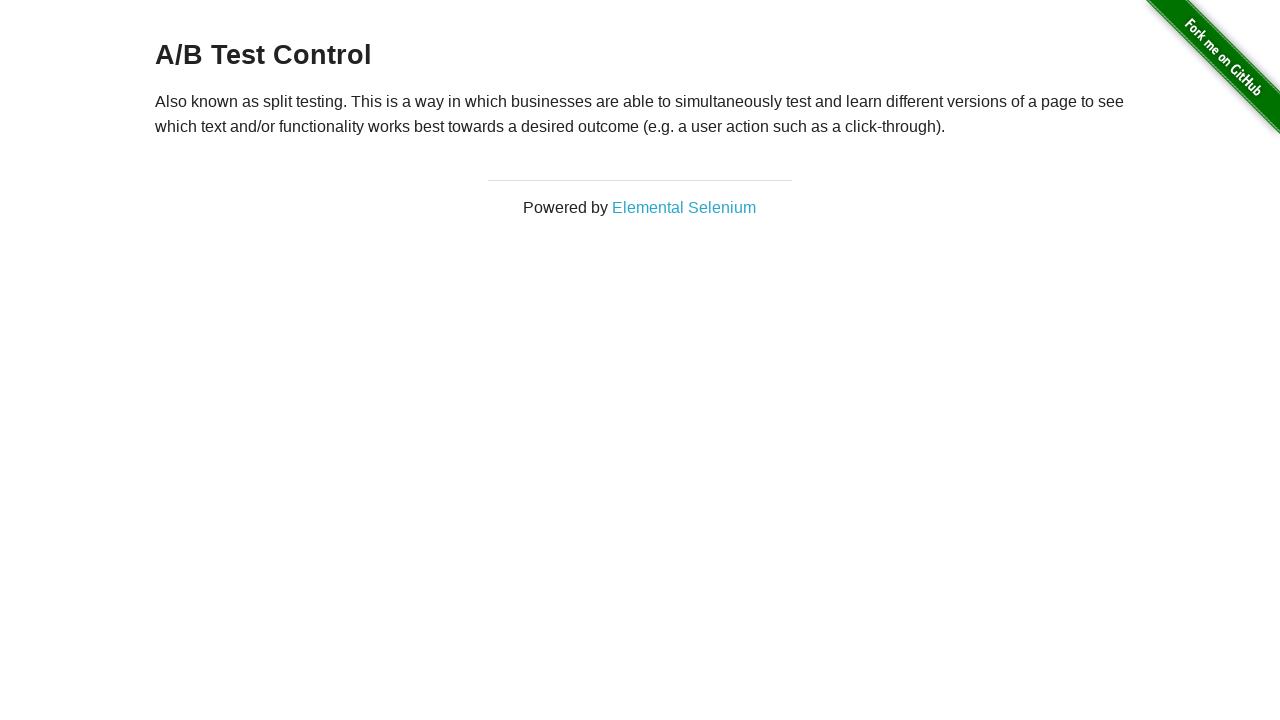

Clicked on Elemental Selenium link at (684, 207) on a:has-text('Elemental')
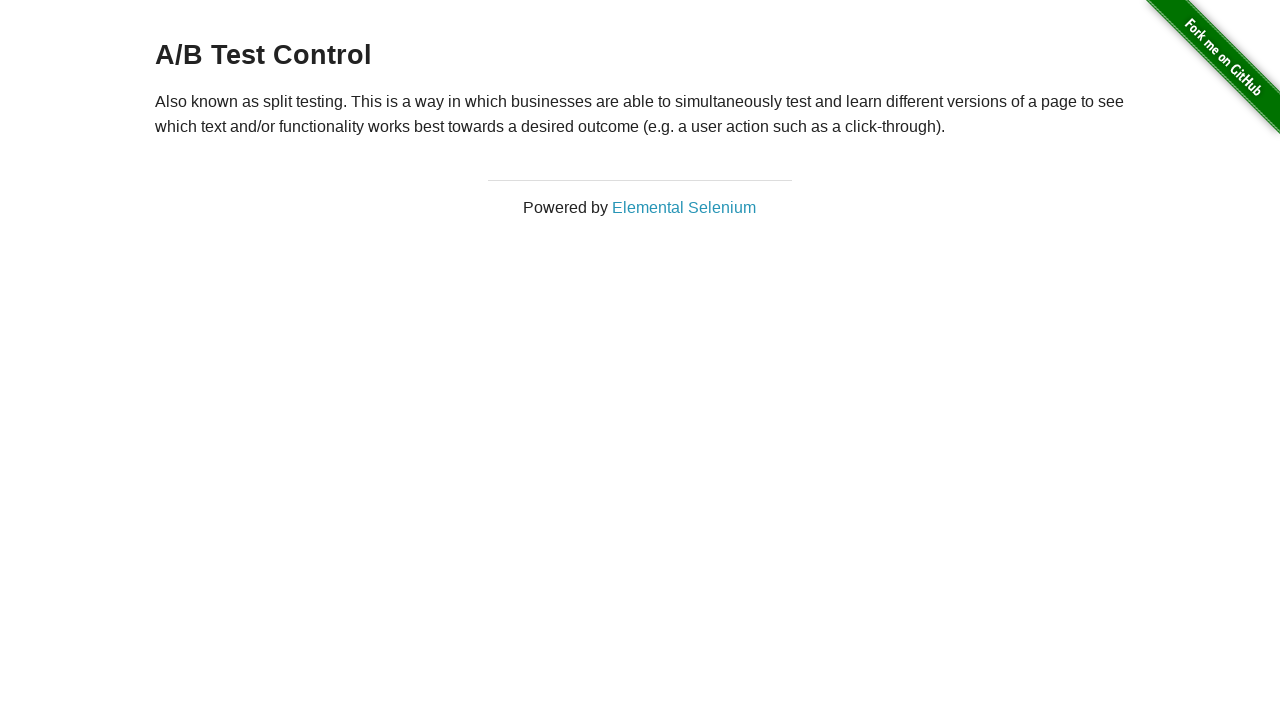

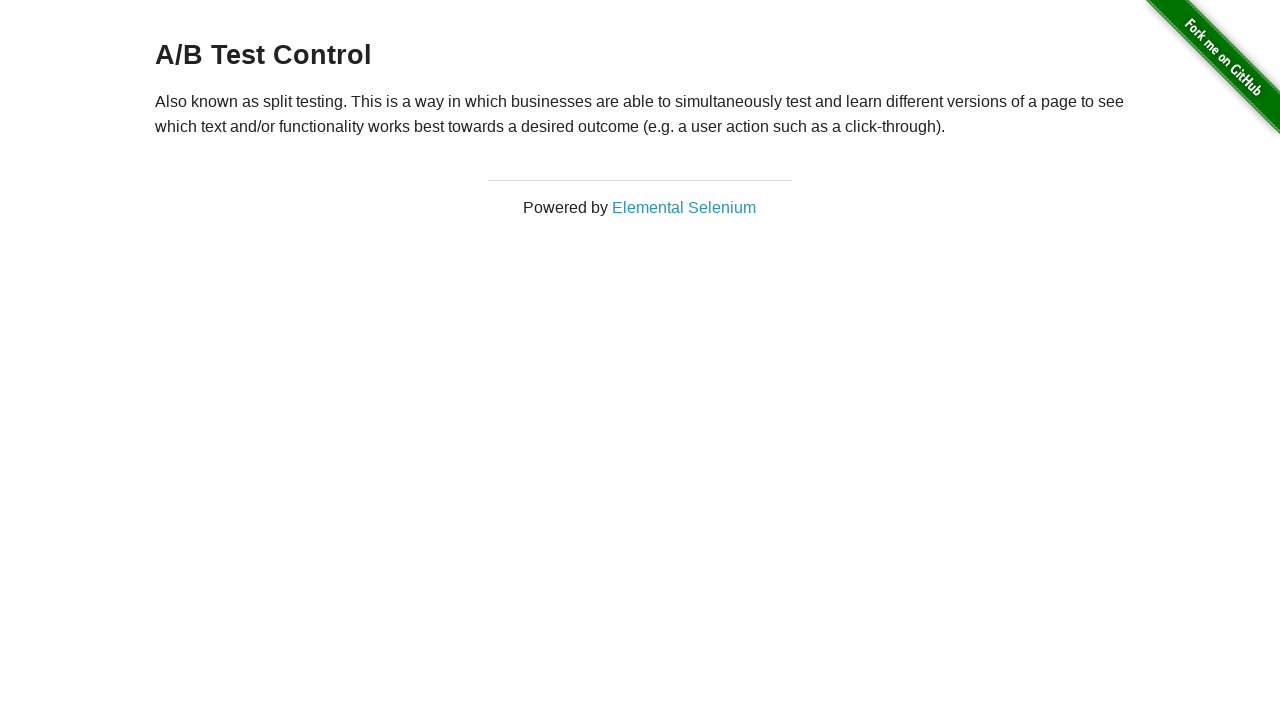